Navigates to Flipkart homepage and verifies the page loads successfully by waiting for the page to be ready.

Starting URL: https://www.flipkart.com

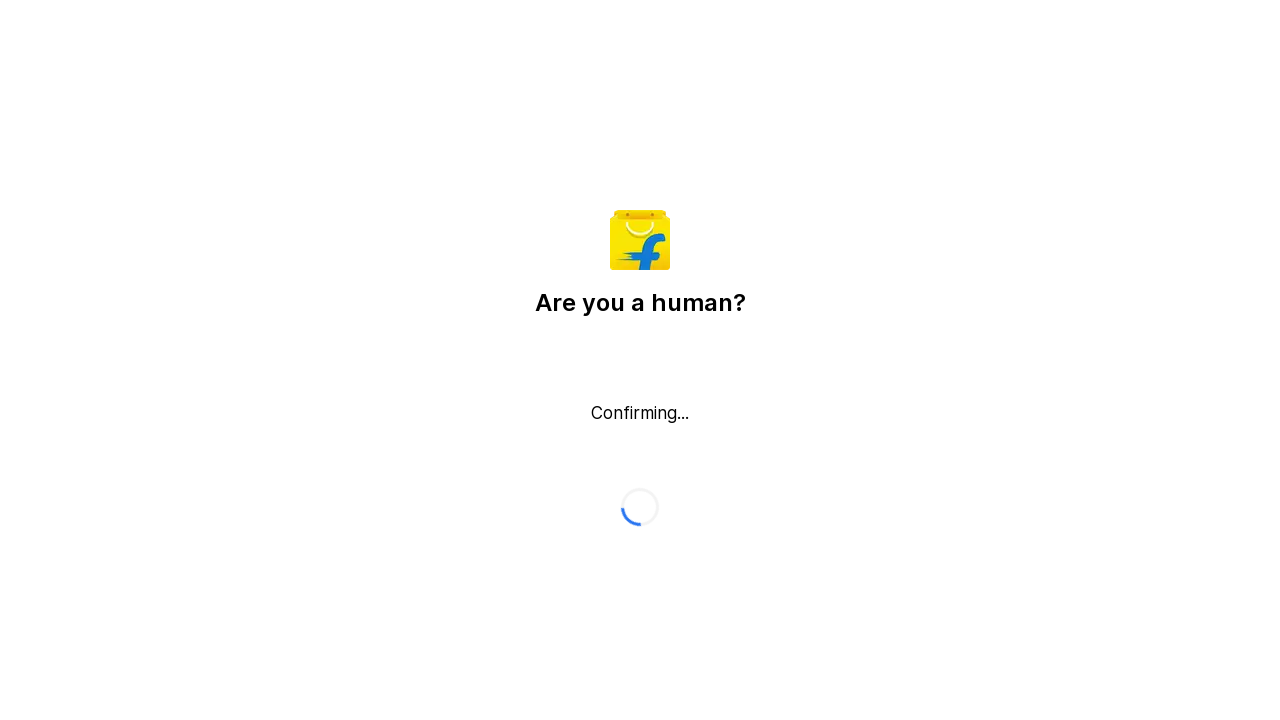

Navigated to Flipkart homepage
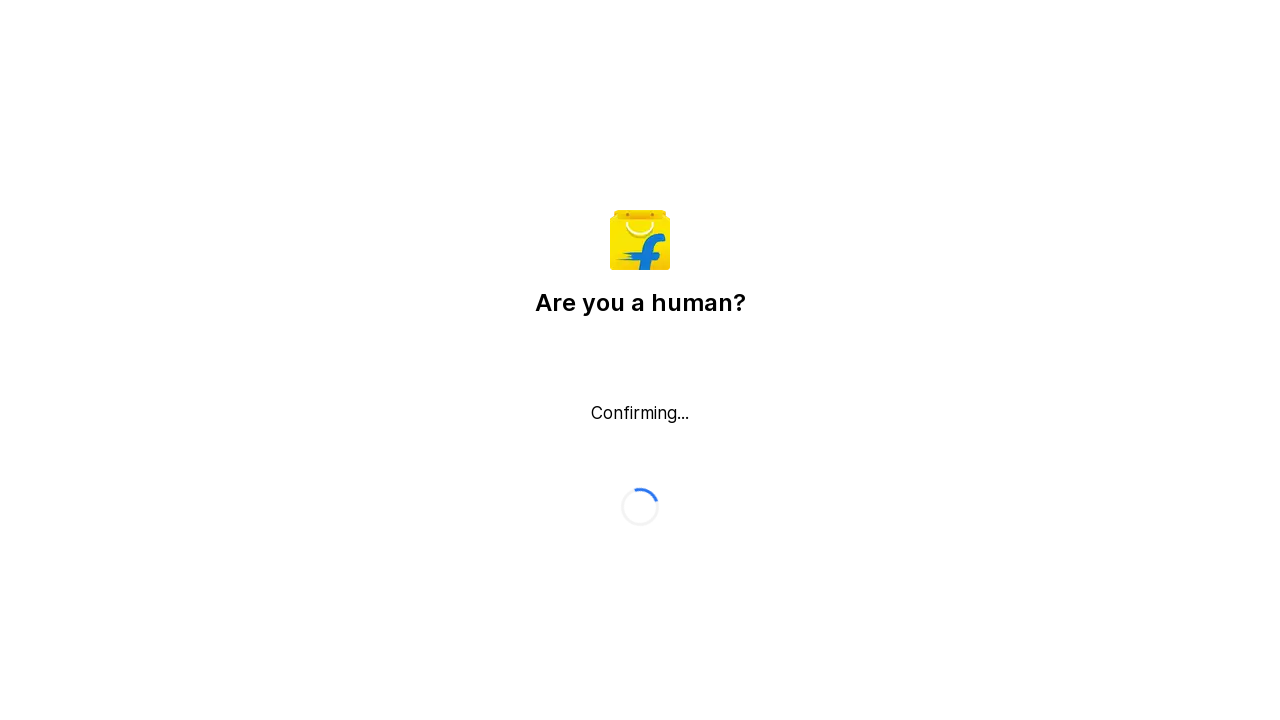

Page reached networkidle state - all network requests completed
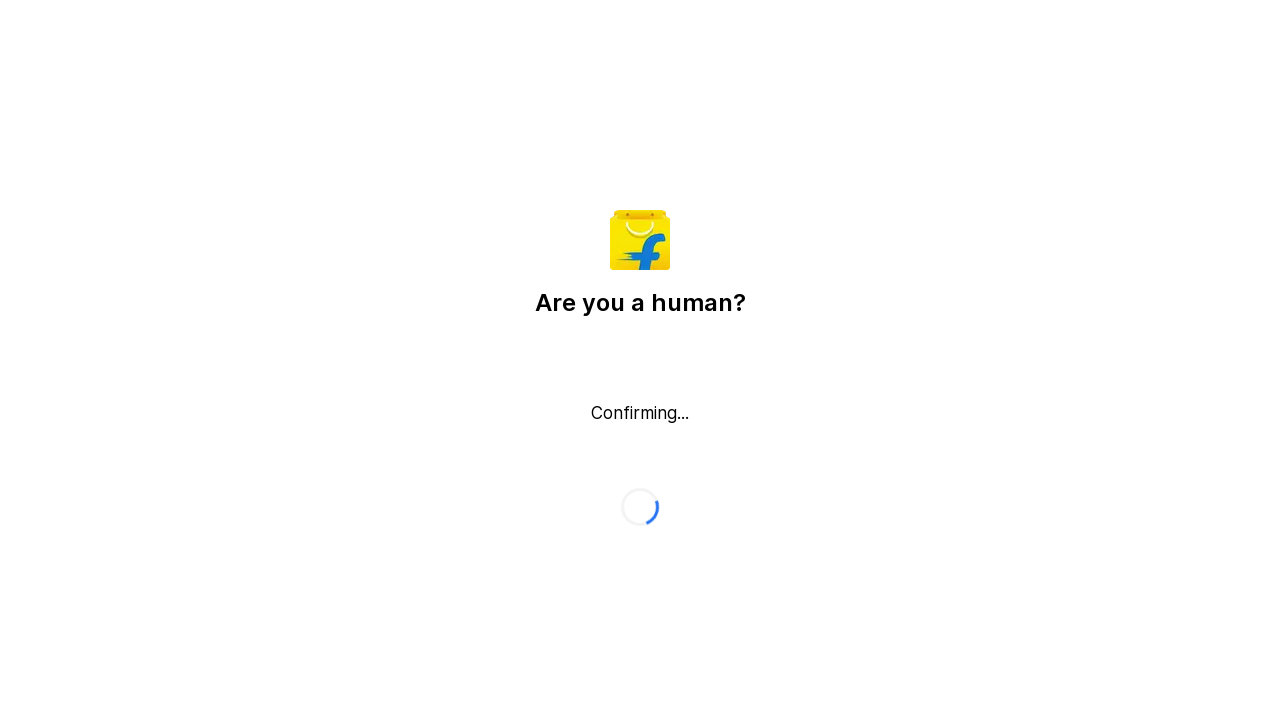

Body element found - Flipkart homepage loaded successfully
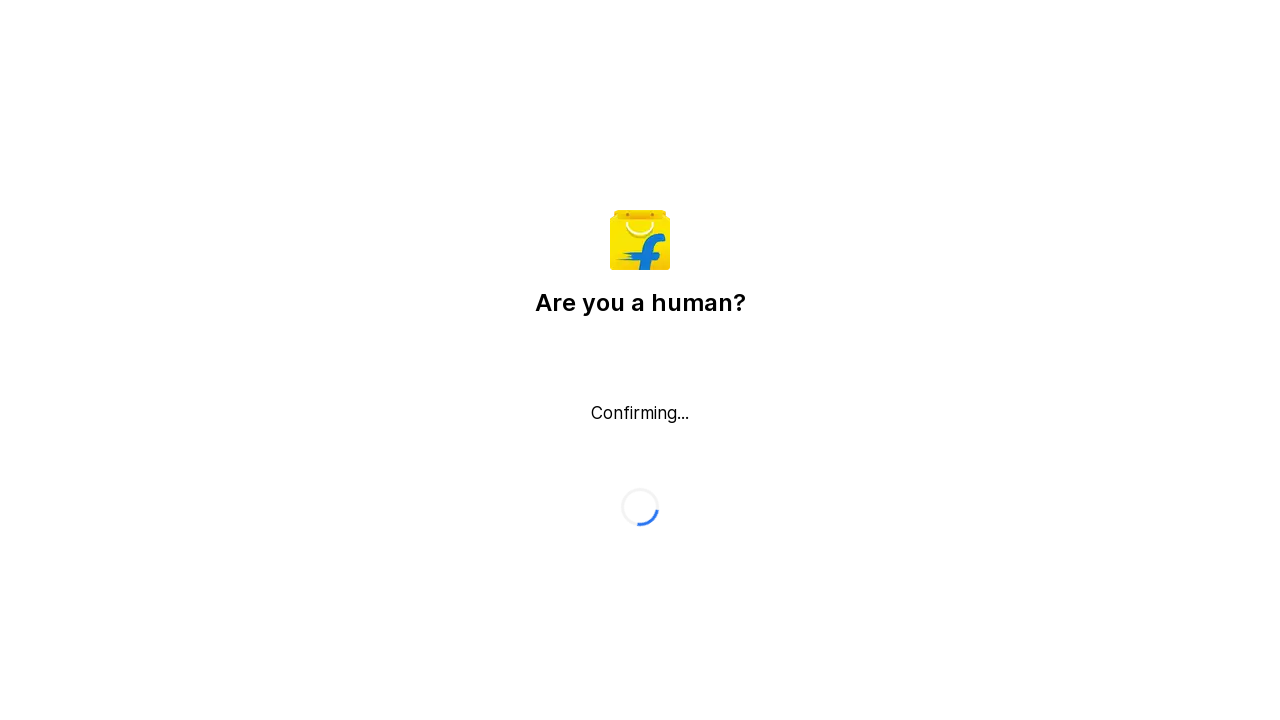

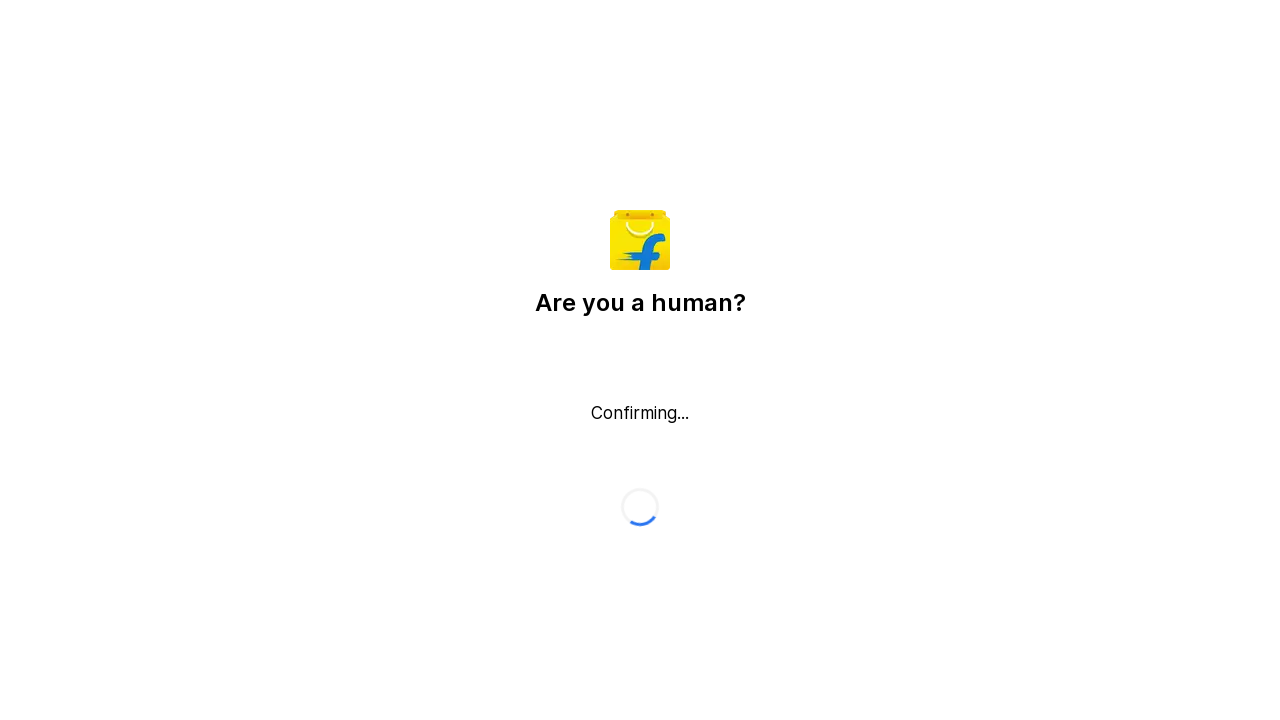